Tests JavaScript alert handling by triggering and interacting with different types of alerts (basic alert, confirmation, and prompt)

Starting URL: https://the-internet.herokuapp.com/javascript_alerts

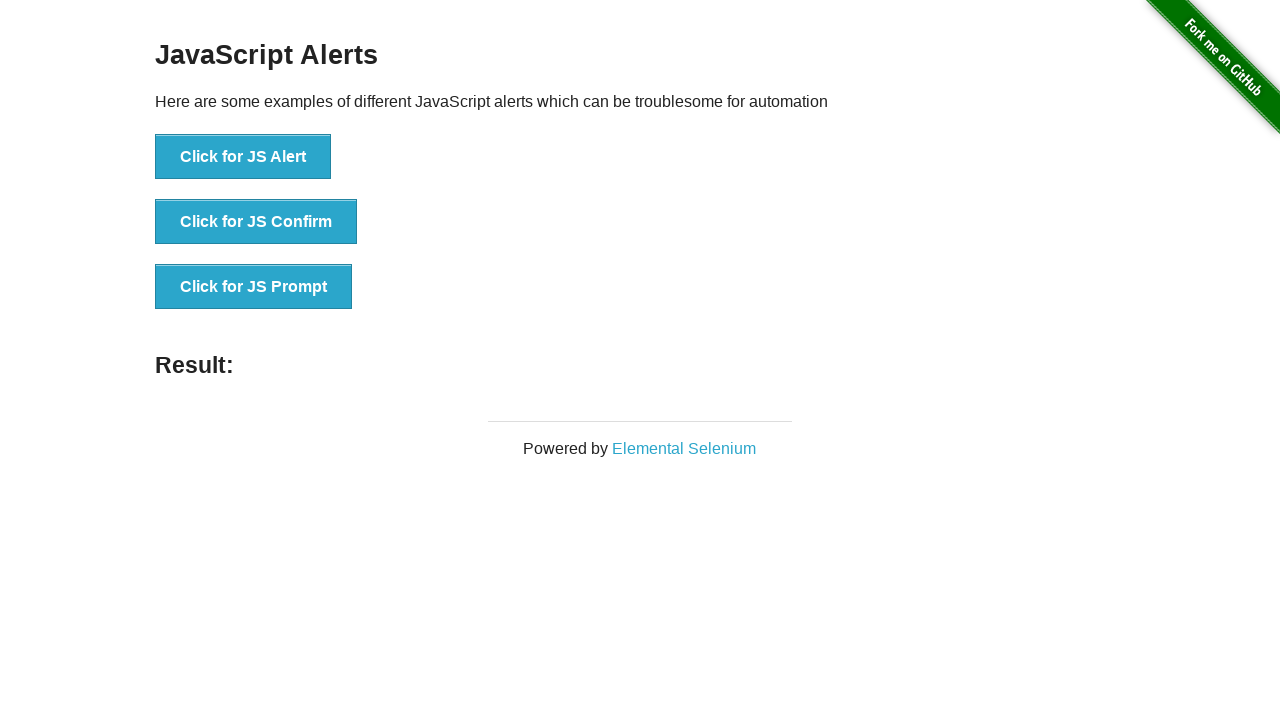

Clicked button to trigger basic JavaScript alert at (243, 157) on xpath=//button[text()='Click for JS Alert']
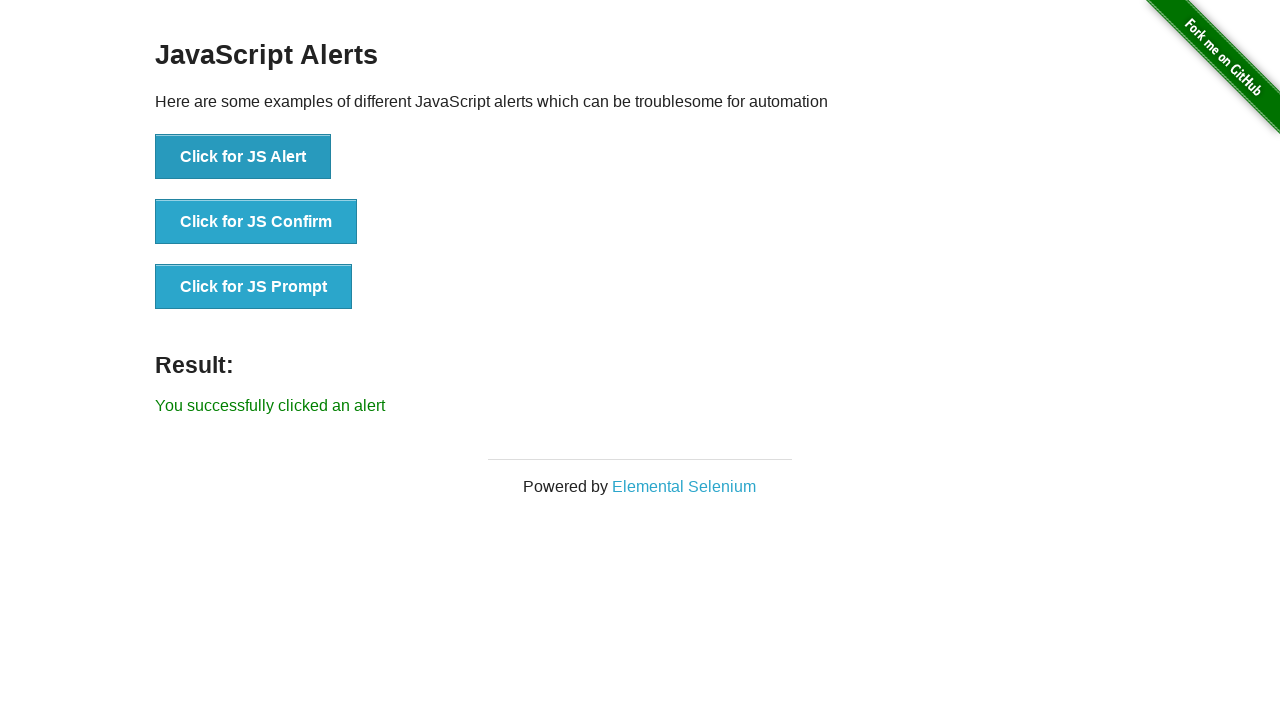

Set up dialog handler to accept basic alert
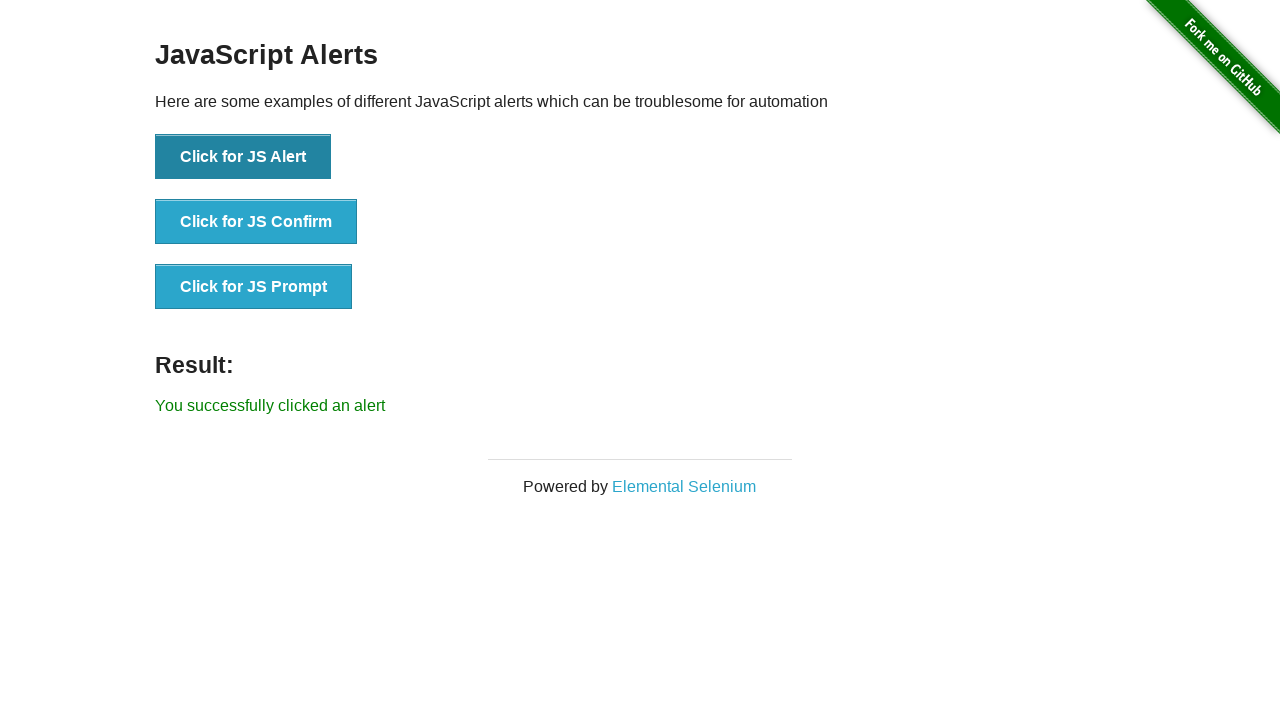

Clicked button to trigger JavaScript confirmation dialog at (256, 222) on xpath=//button[text()='Click for JS Confirm']
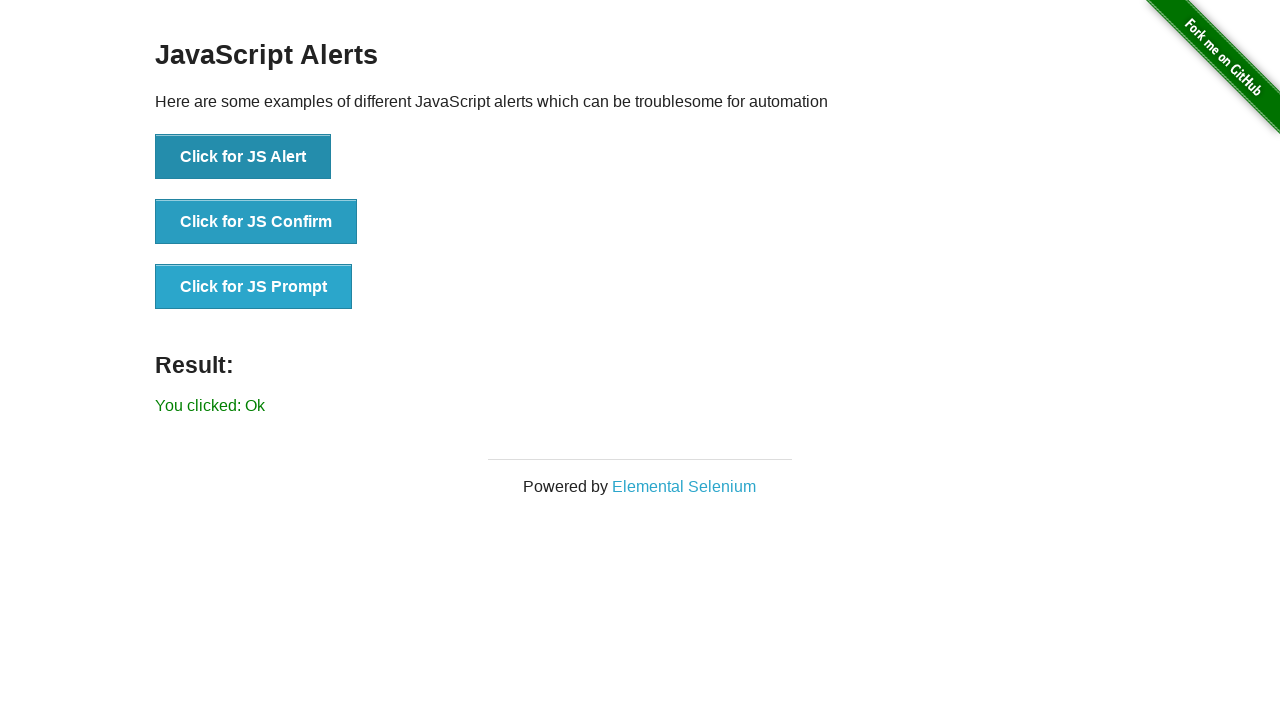

Set up dialog handler to accept confirmation dialog
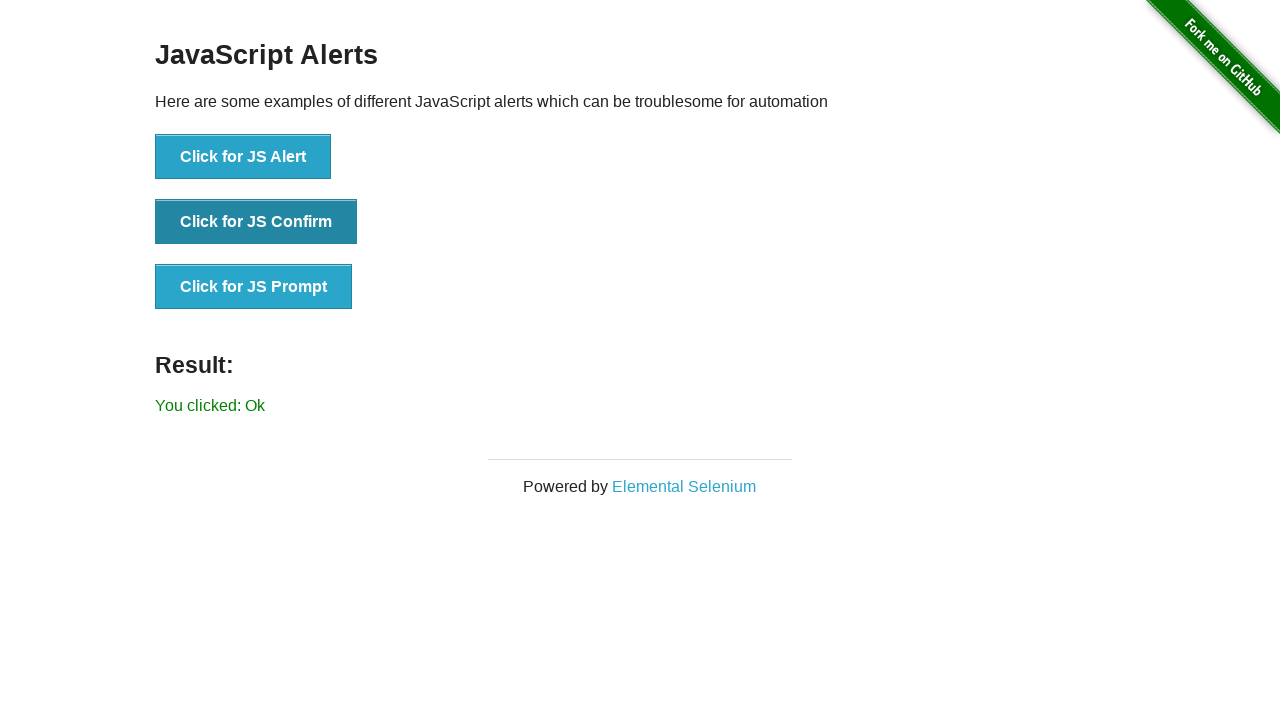

Set up dialog handler to accept prompt with 'Test automation' input
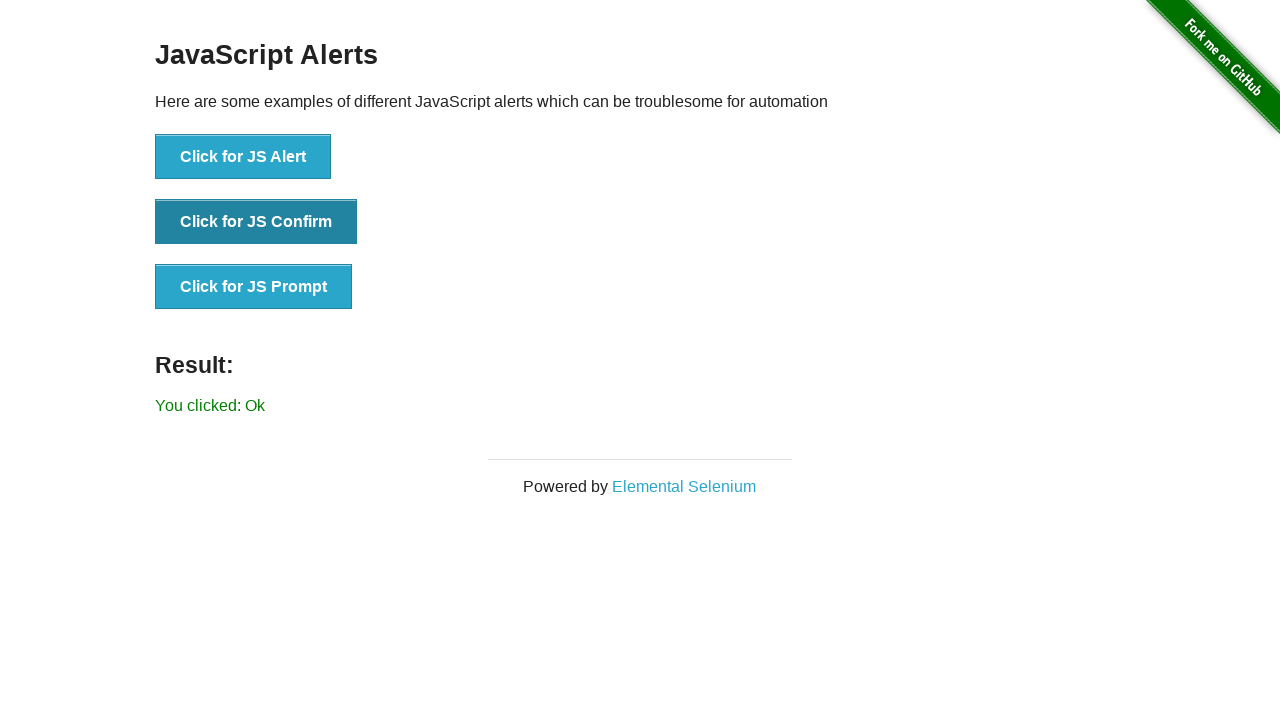

Clicked button to trigger JavaScript prompt dialog at (254, 287) on xpath=//button[text()='Click for JS Prompt']
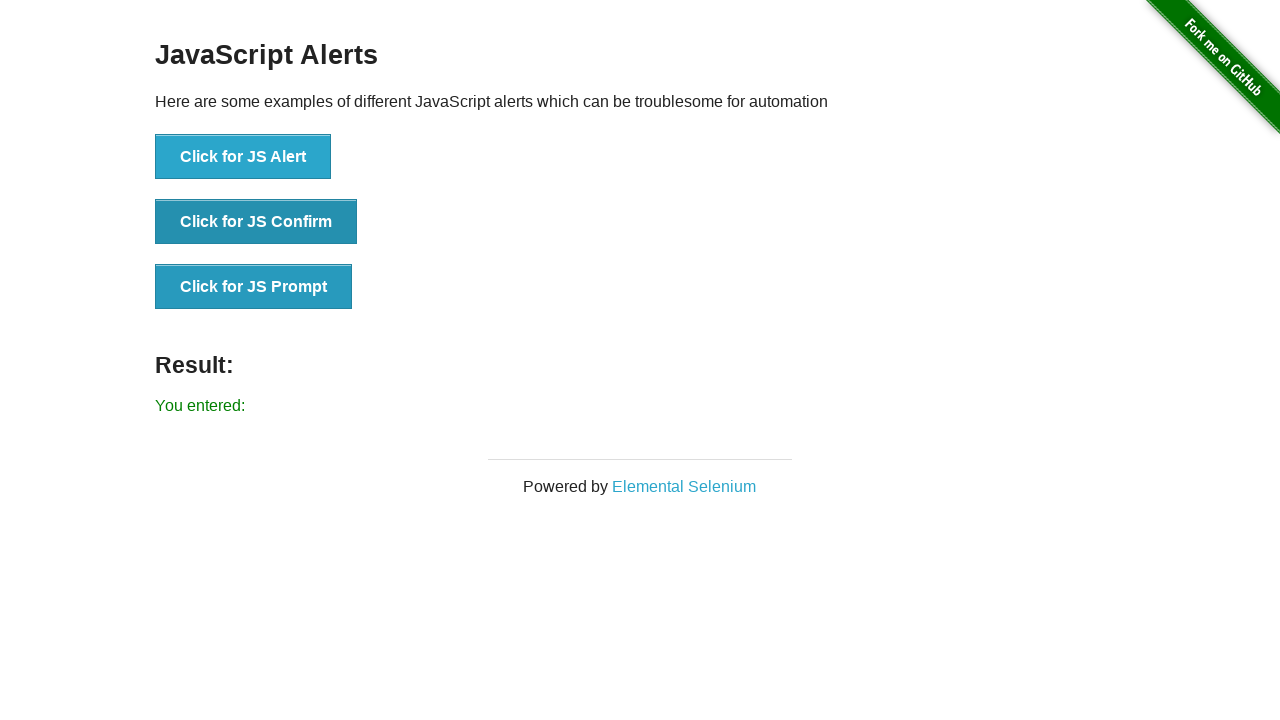

Retrieved result message text from page
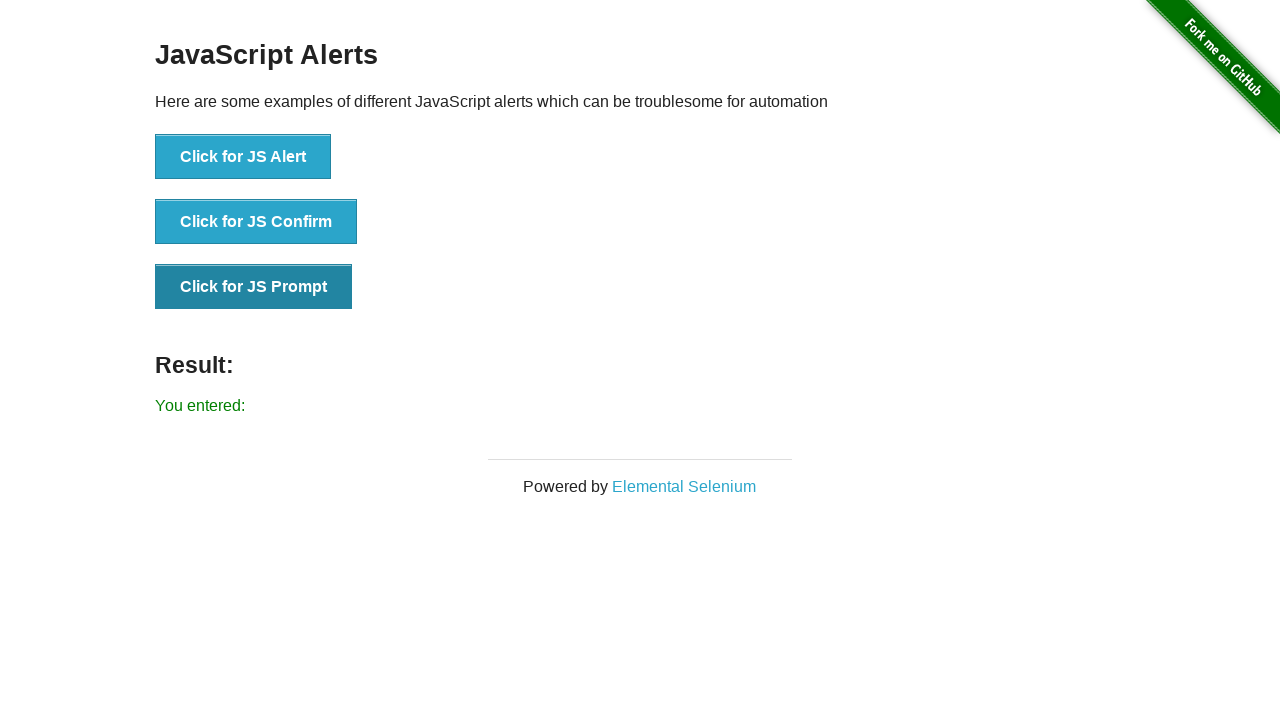

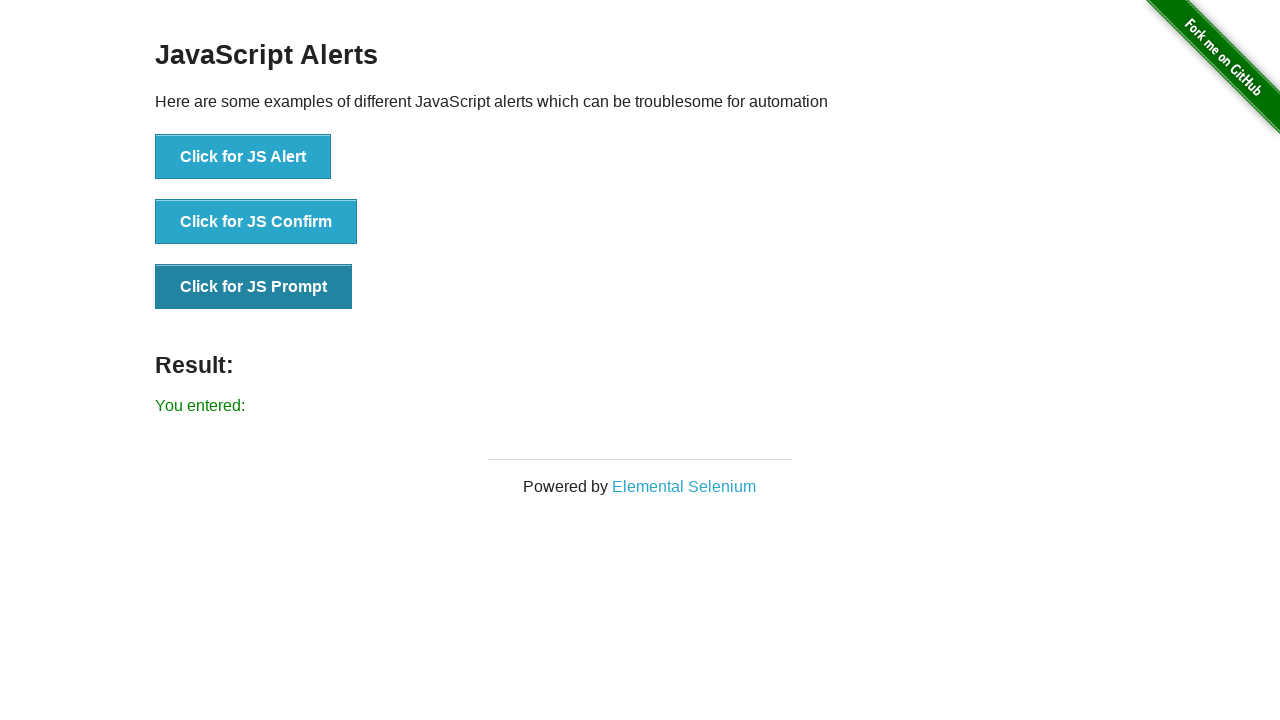